Tests hover functionality by hovering over user images and verifying profile information appears

Starting URL: http://the-internet.herokuapp.com/hovers

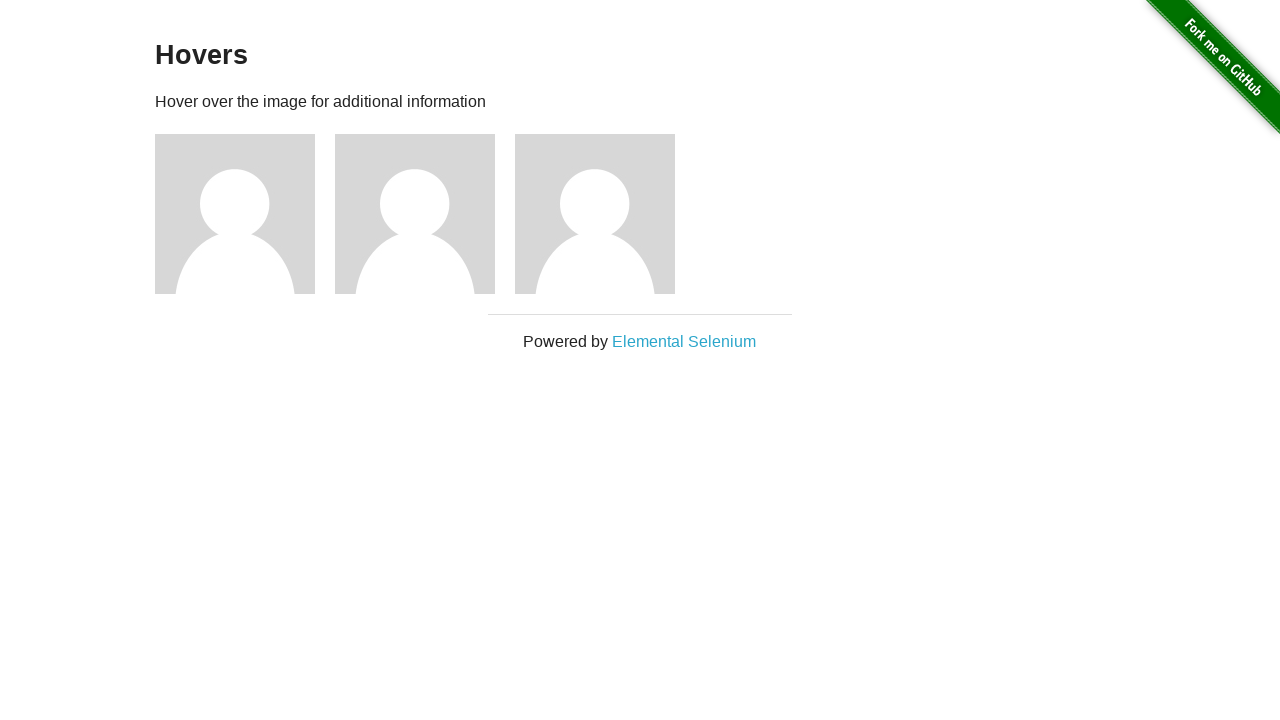

Waited for user figure elements to load
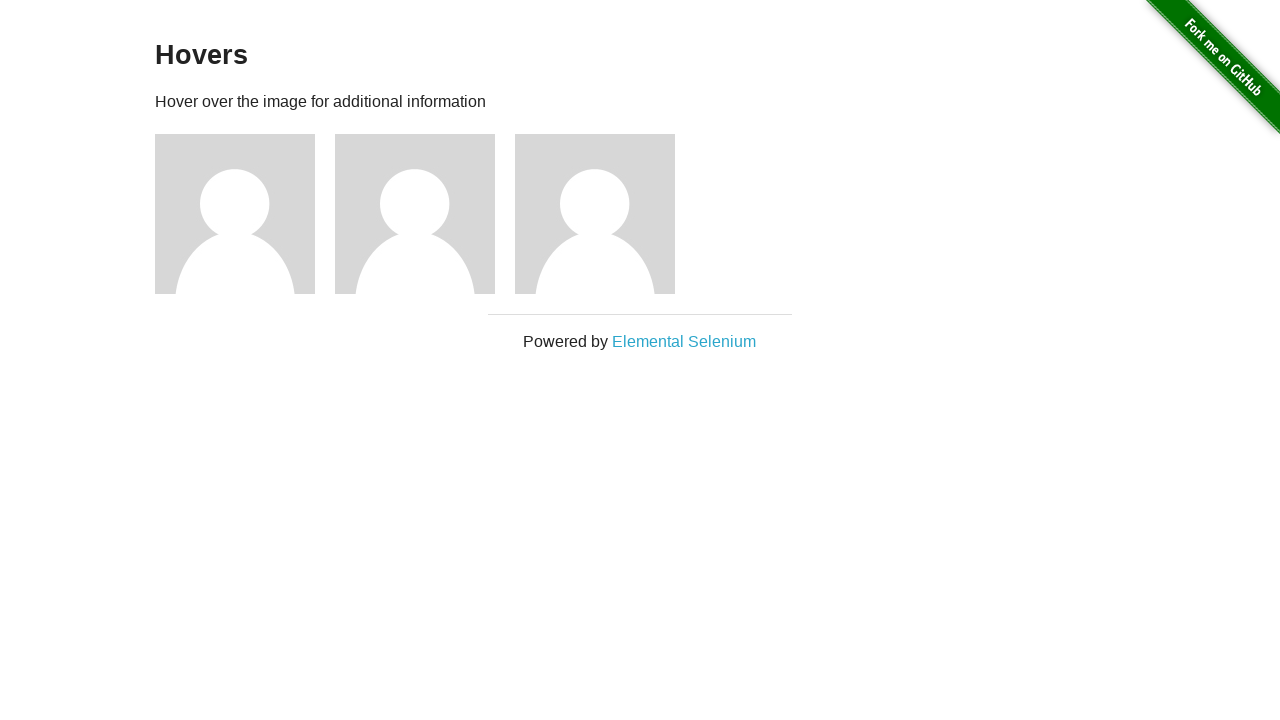

Hovered over user image 1 at (245, 214) on .figure >> nth=0
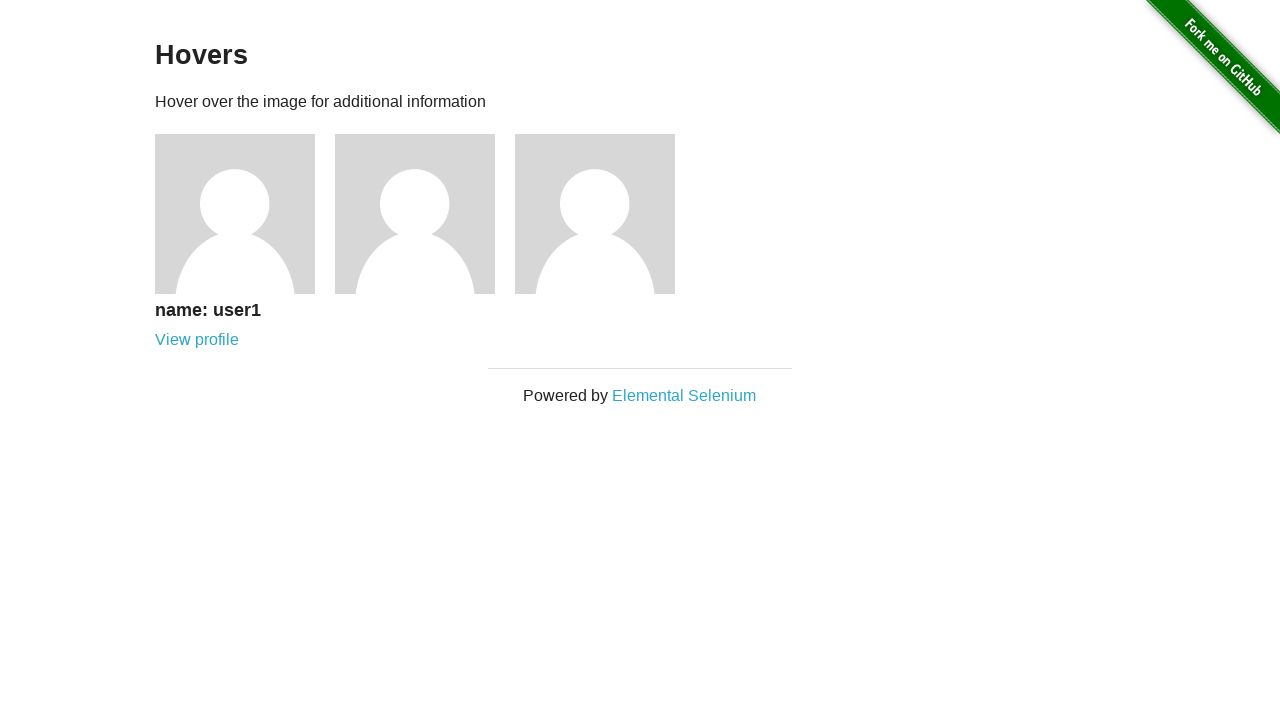

Verified profile information caption is visible for user 1
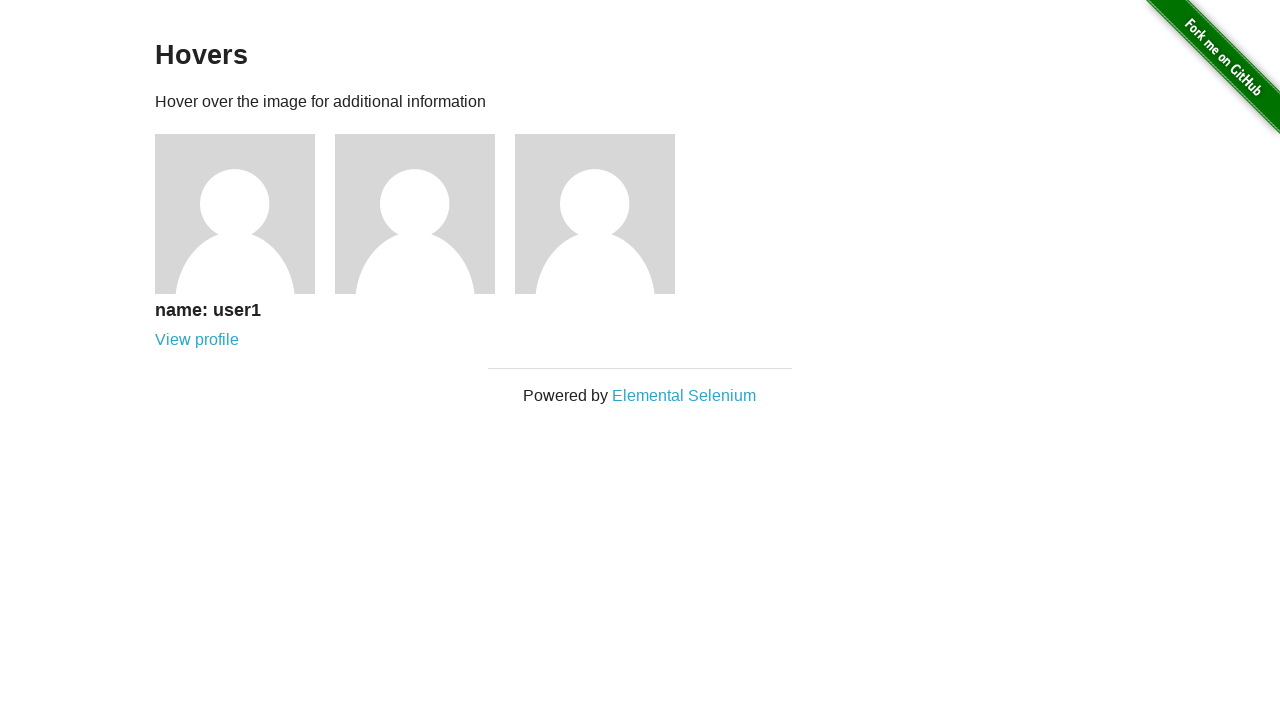

Hovered over user image 2 at (425, 214) on .figure >> nth=1
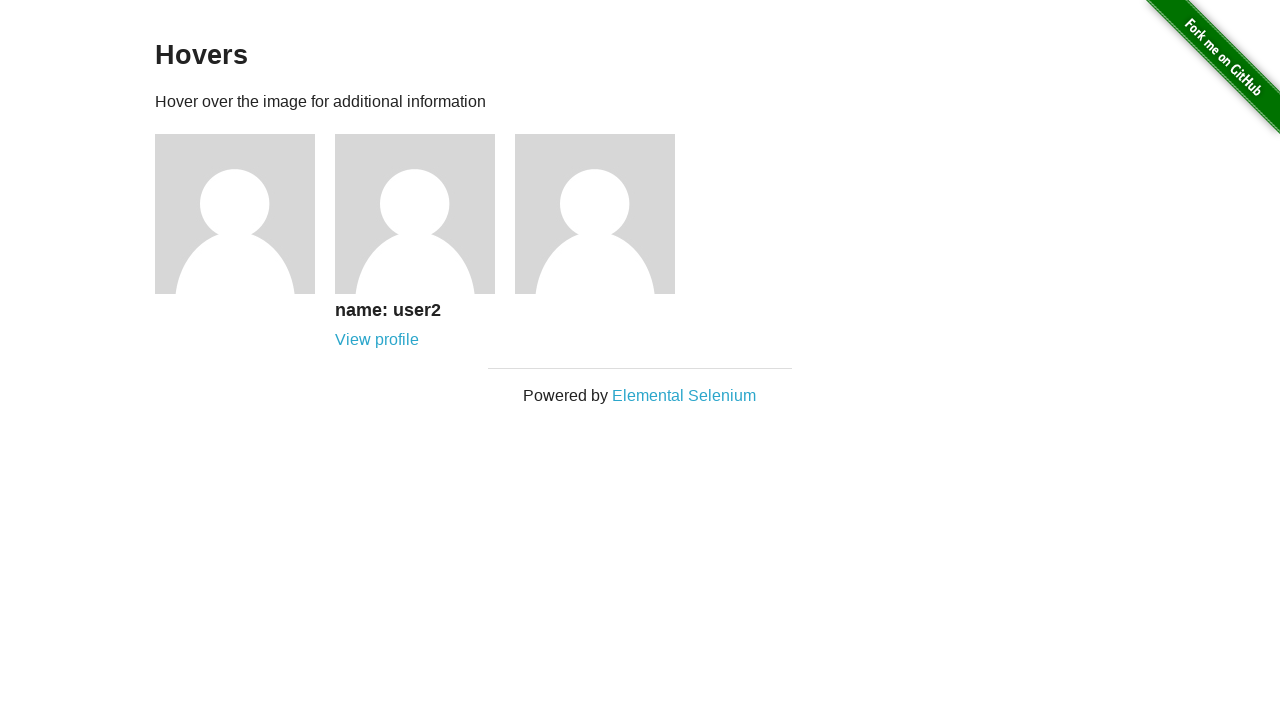

Verified profile information caption is visible for user 2
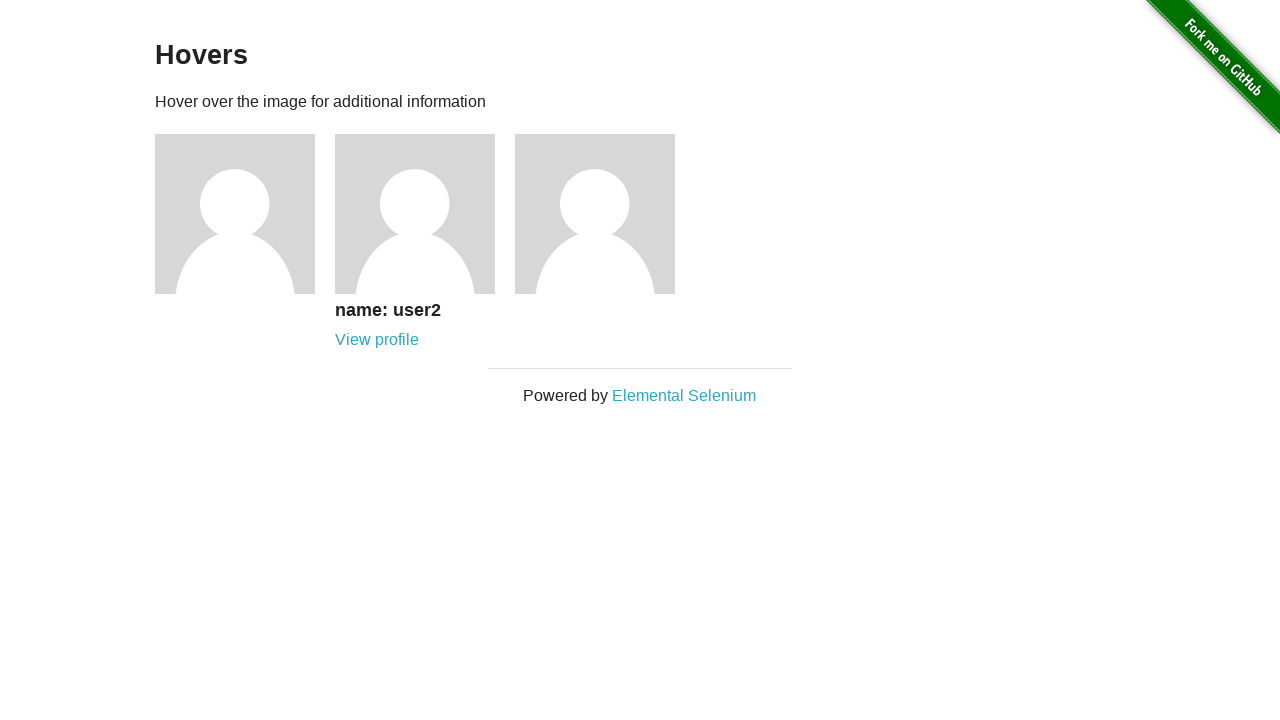

Hovered over user image 3 at (605, 214) on .figure >> nth=2
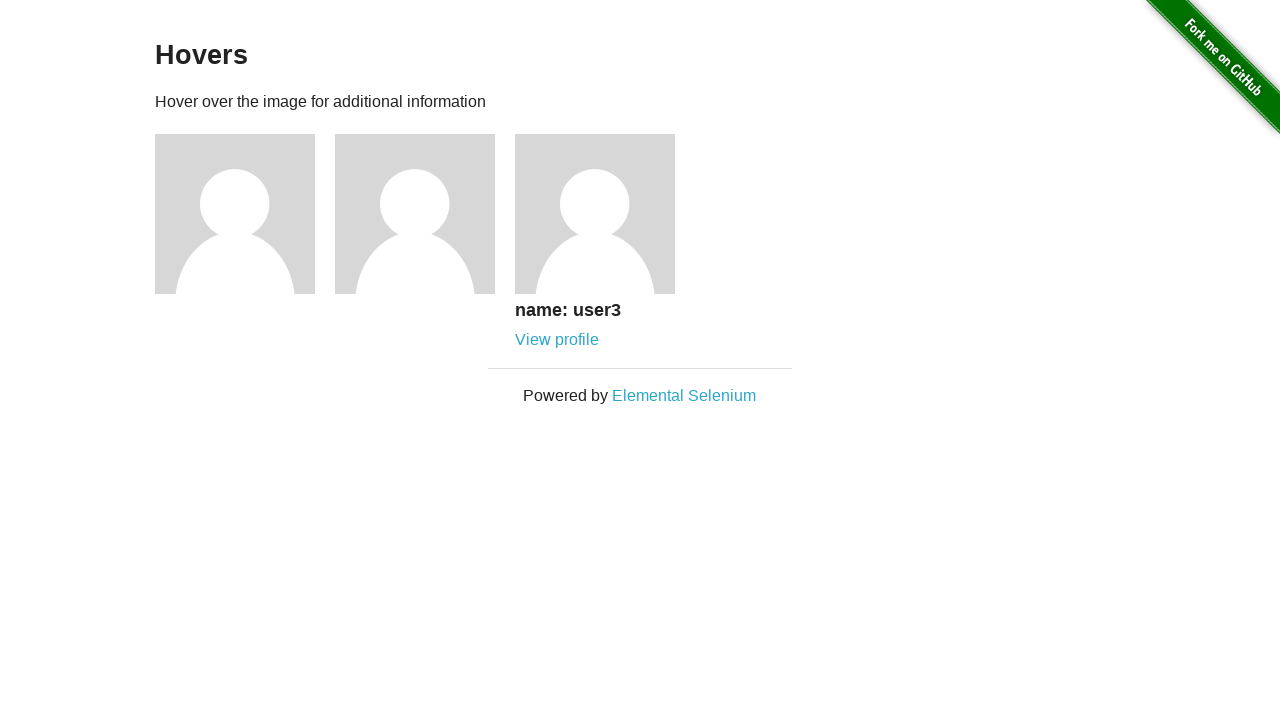

Verified profile information caption is visible for user 3
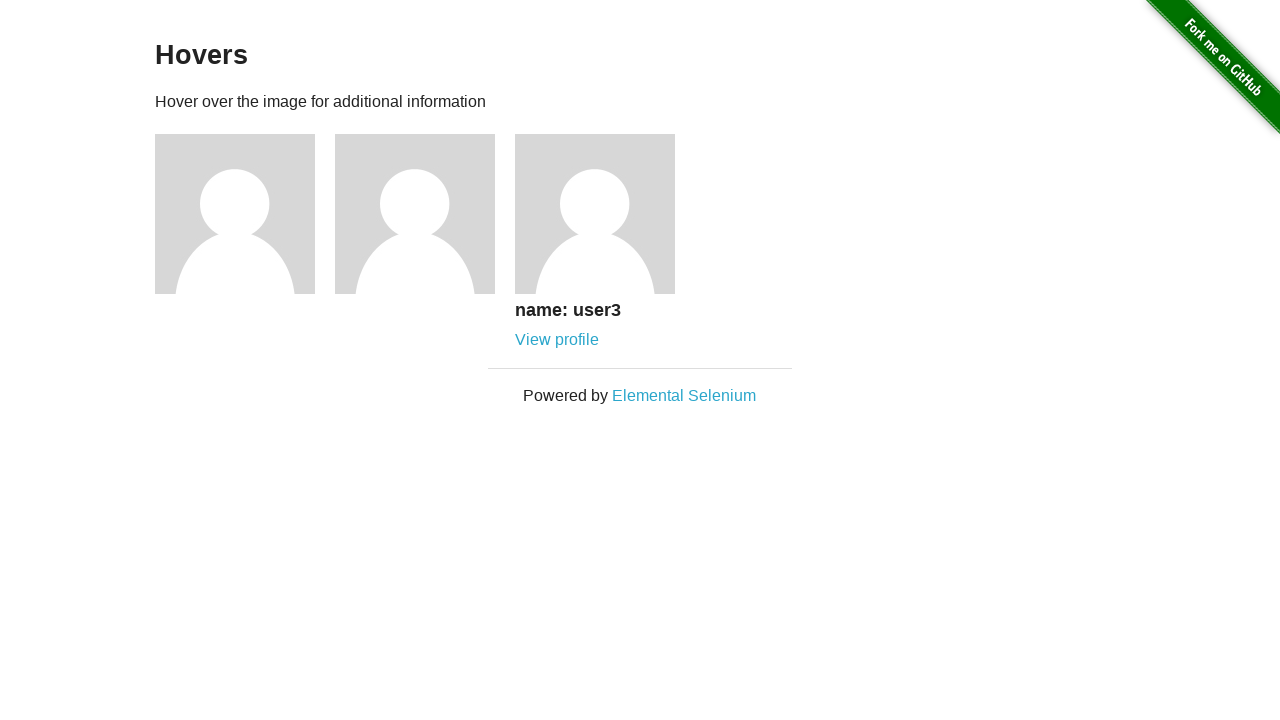

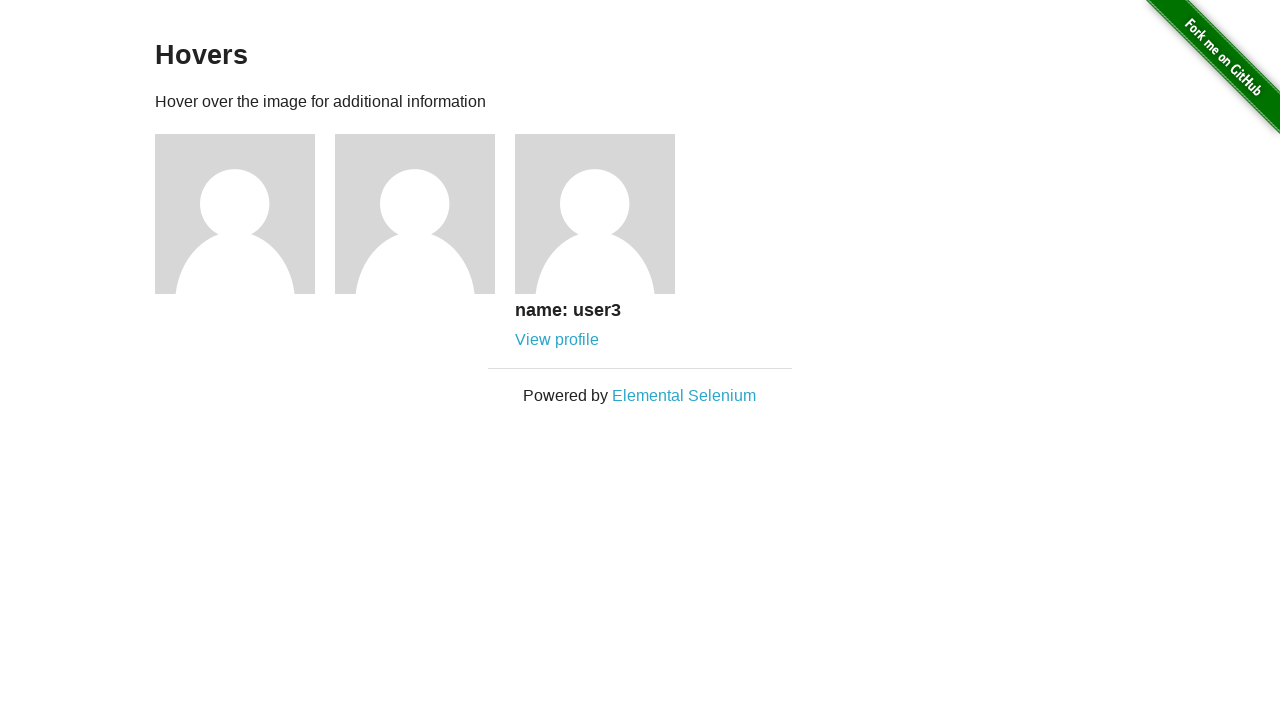